Tests alert handling functionality by navigating to the alerts page, clicking on the OK & Cancel alert tab, triggering a confirm box alert, and accepting it

Starting URL: https://demo.automationtesting.in/Alerts.html

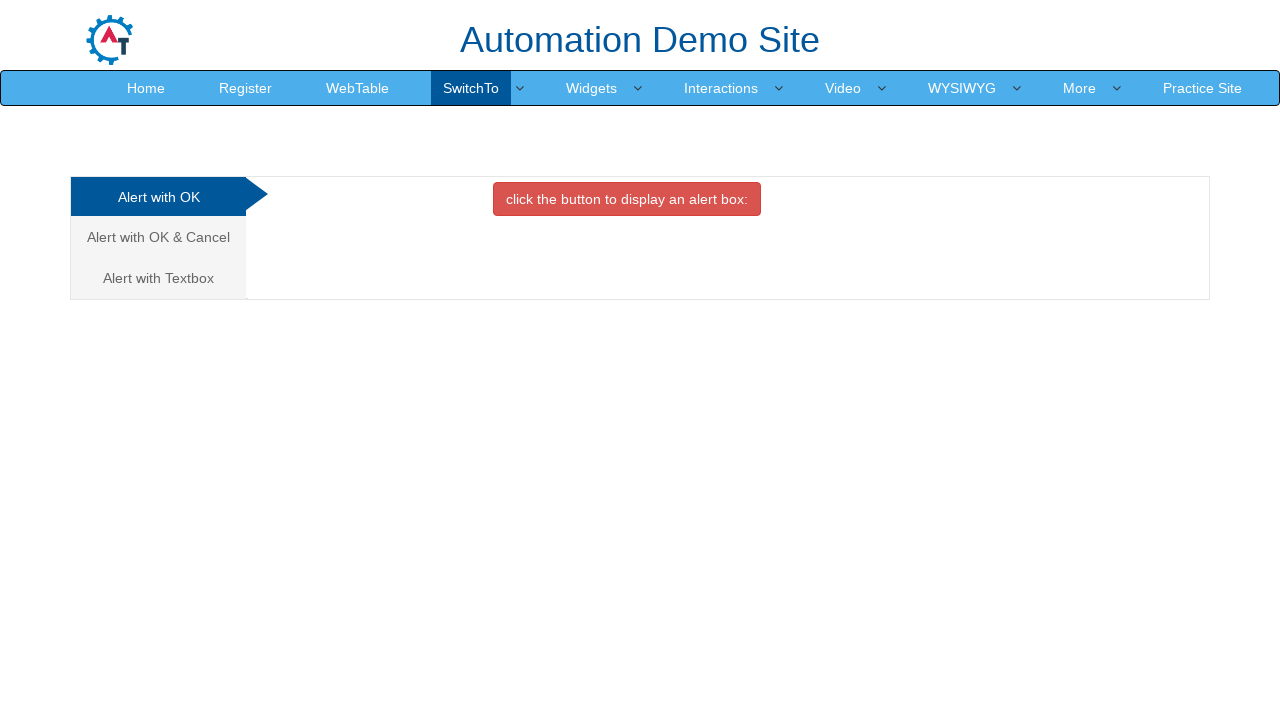

Navigated to alerts demo page
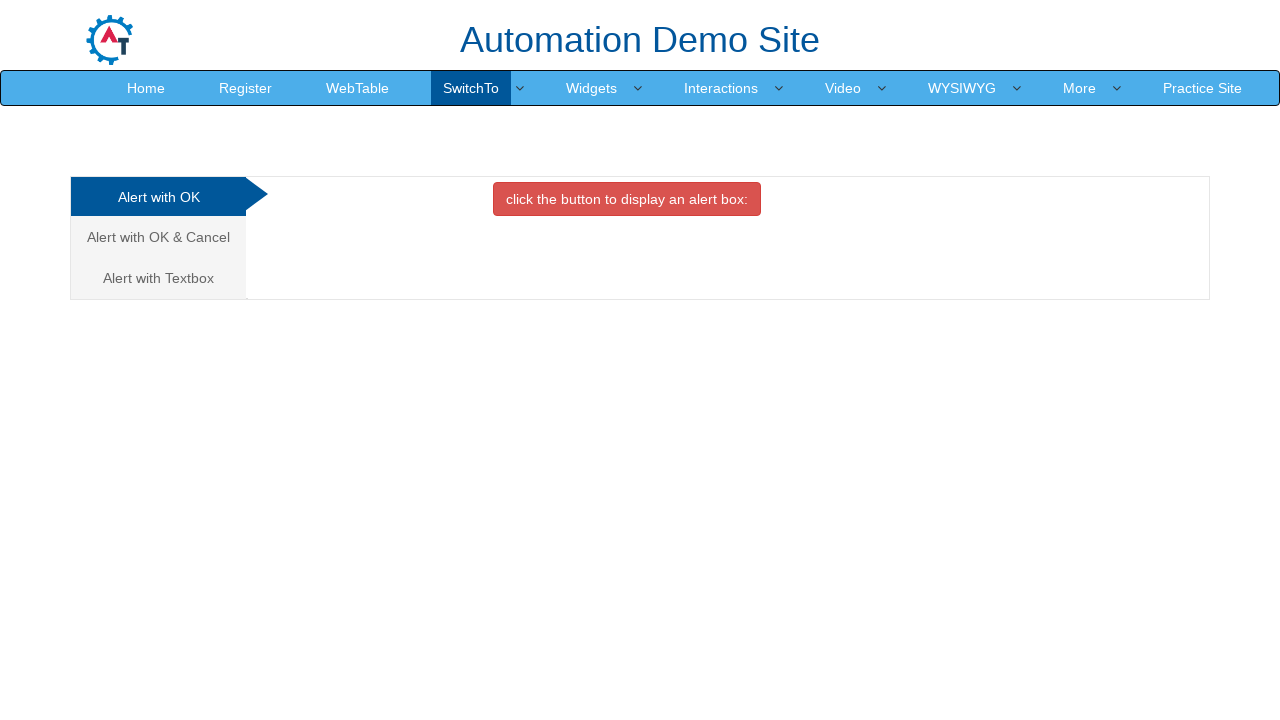

Clicked on the Alert with OK & Cancel tab at (158, 237) on xpath=//a[text()='Alert with OK & Cancel ']
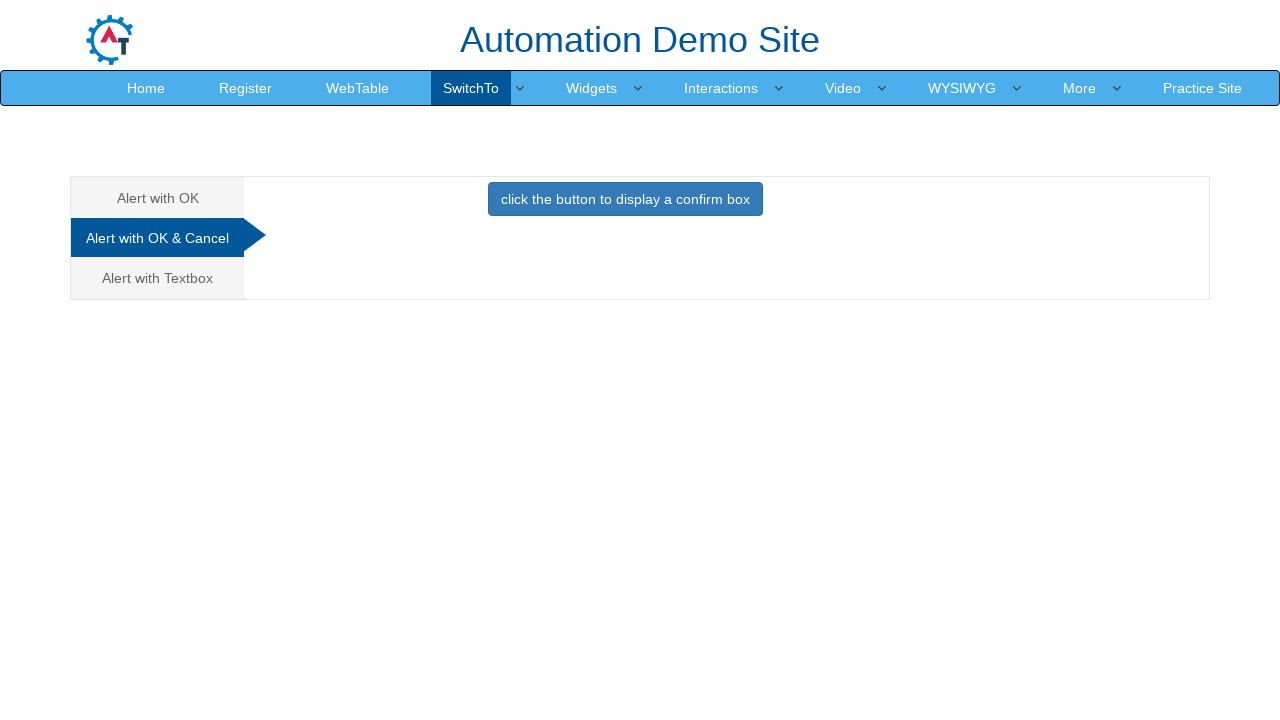

Clicked the button to trigger confirm box alert at (625, 199) on xpath=//button[contains(text(),'confirm box')]
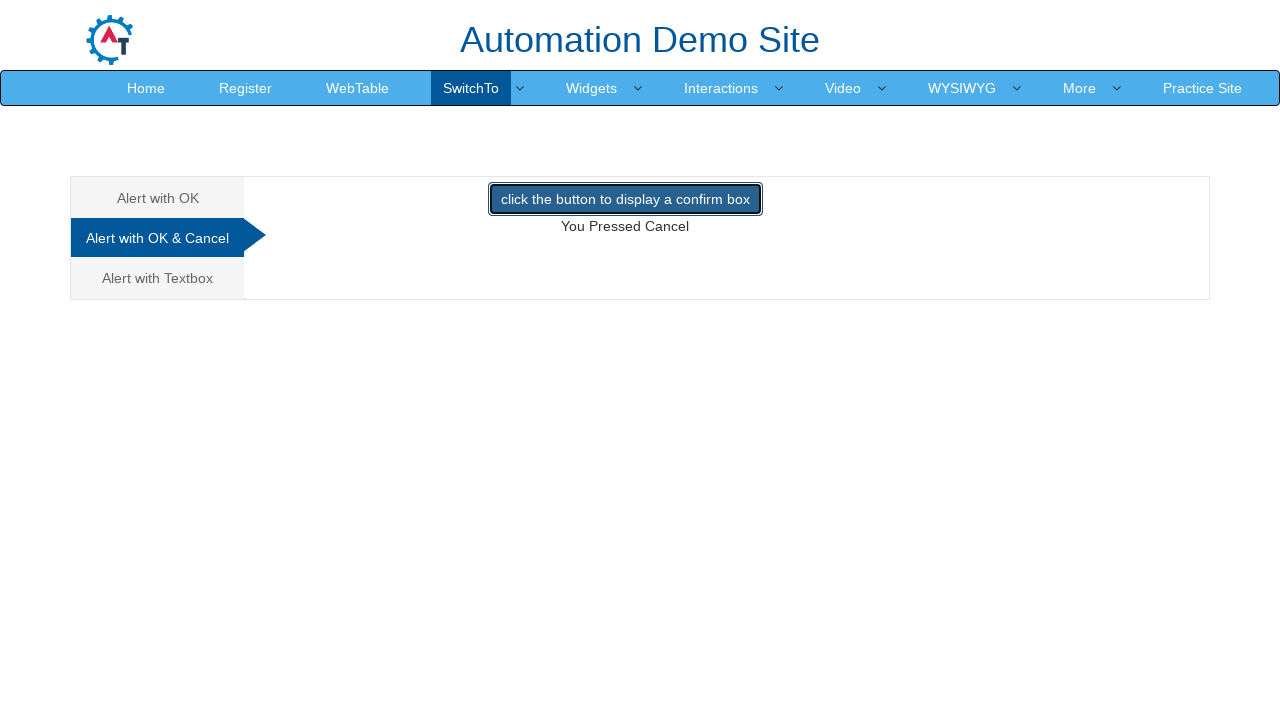

Accepted the confirm box alert dialog
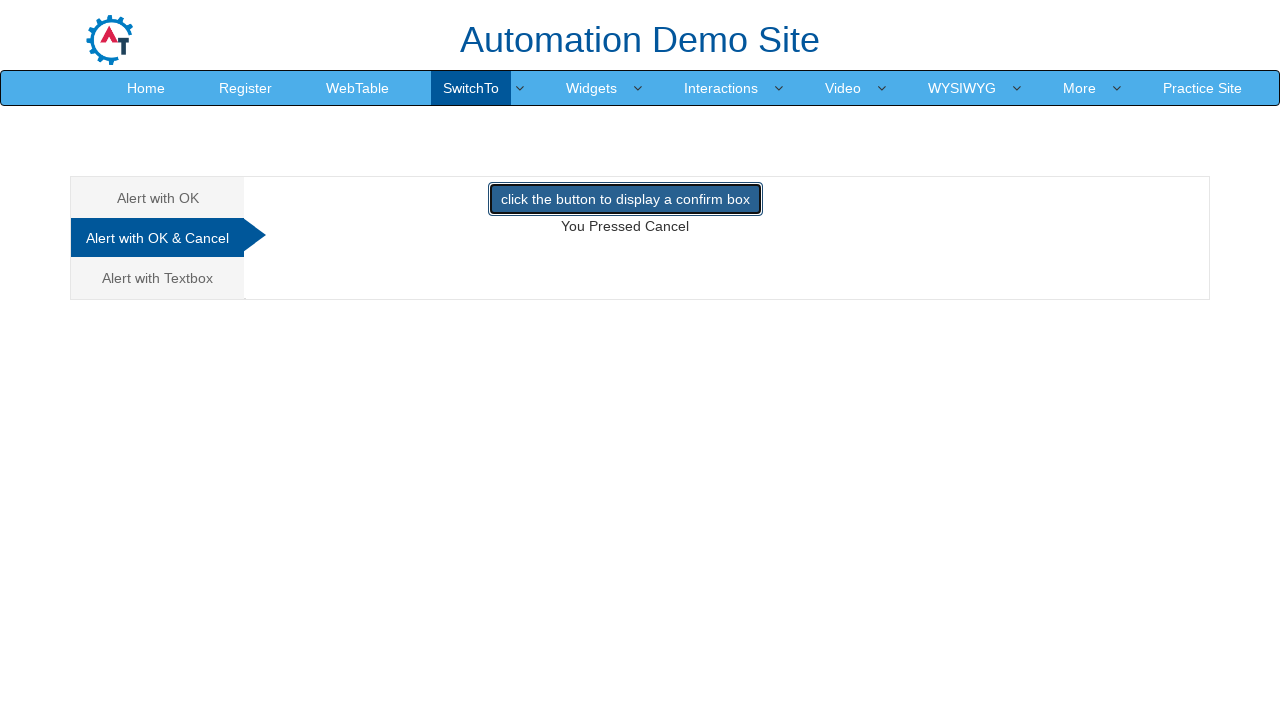

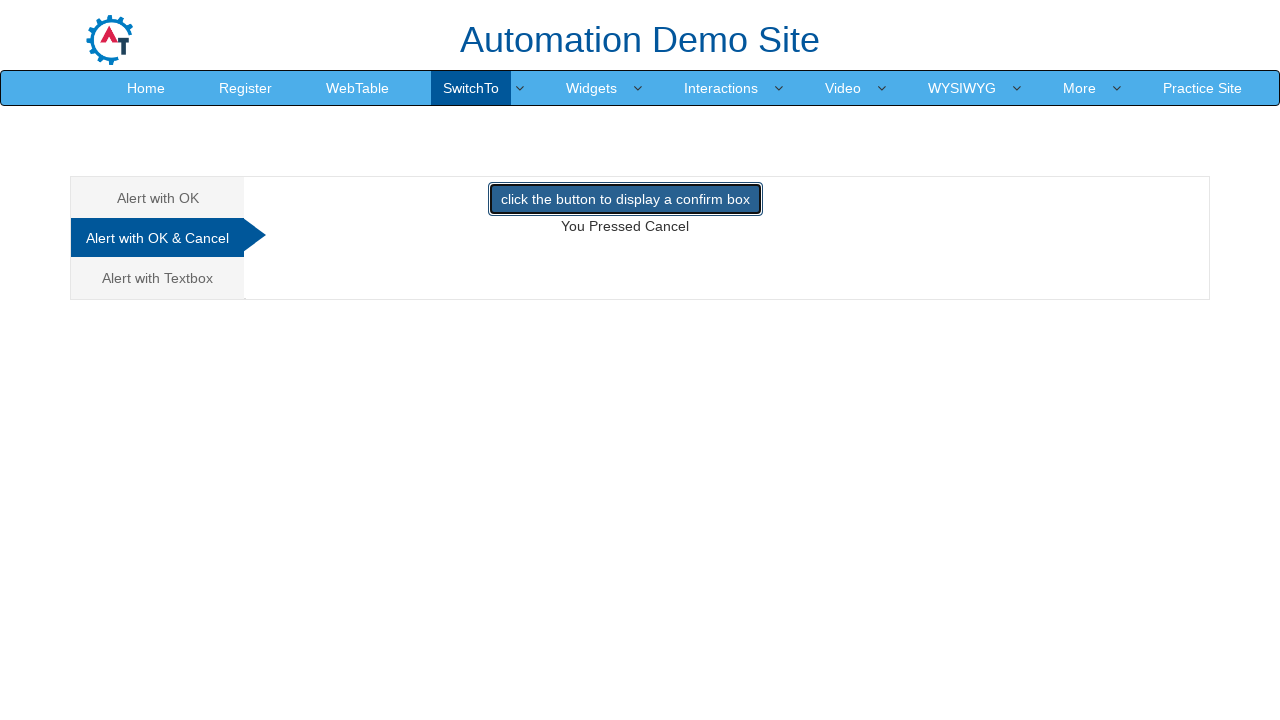